Verifies that the main page title matches the expected value "Skillbox — Интернет магазин"

Starting URL: http://intershop5.skillbox.ru/

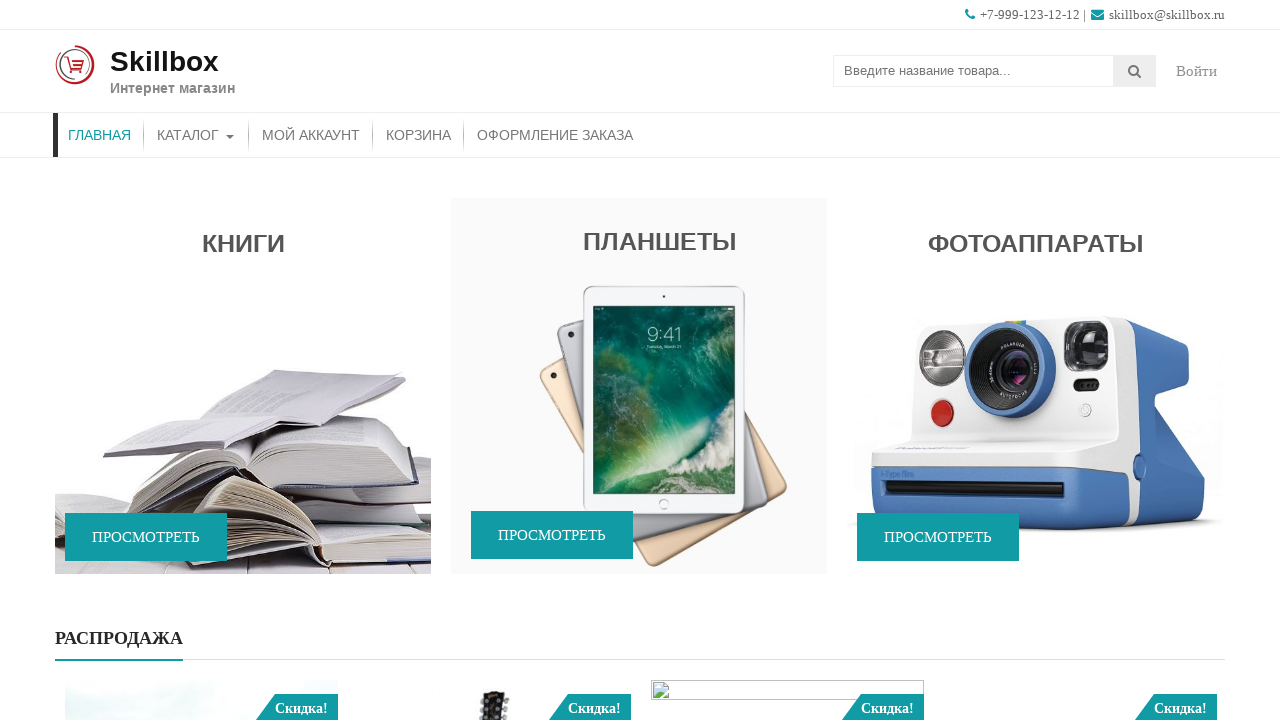

Navigated to main page at http://intershop5.skillbox.ru/
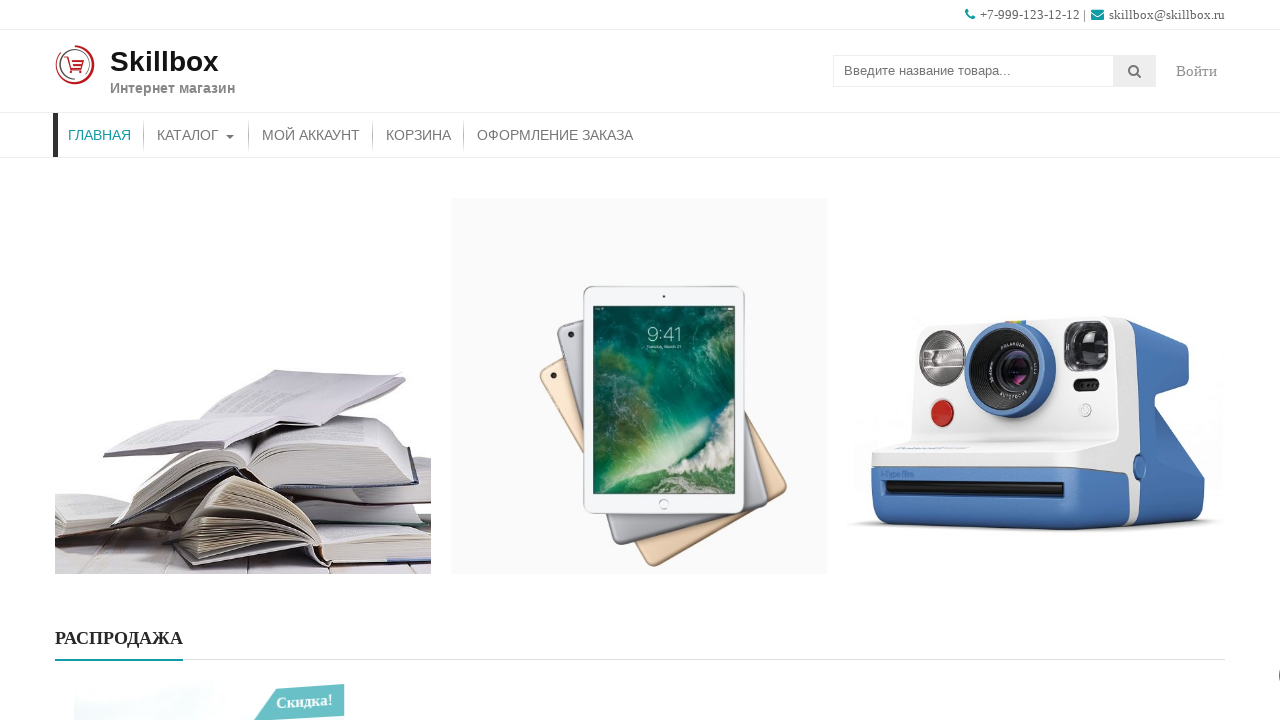

Verified page title matches expected value 'Skillbox — Интернет магазин'
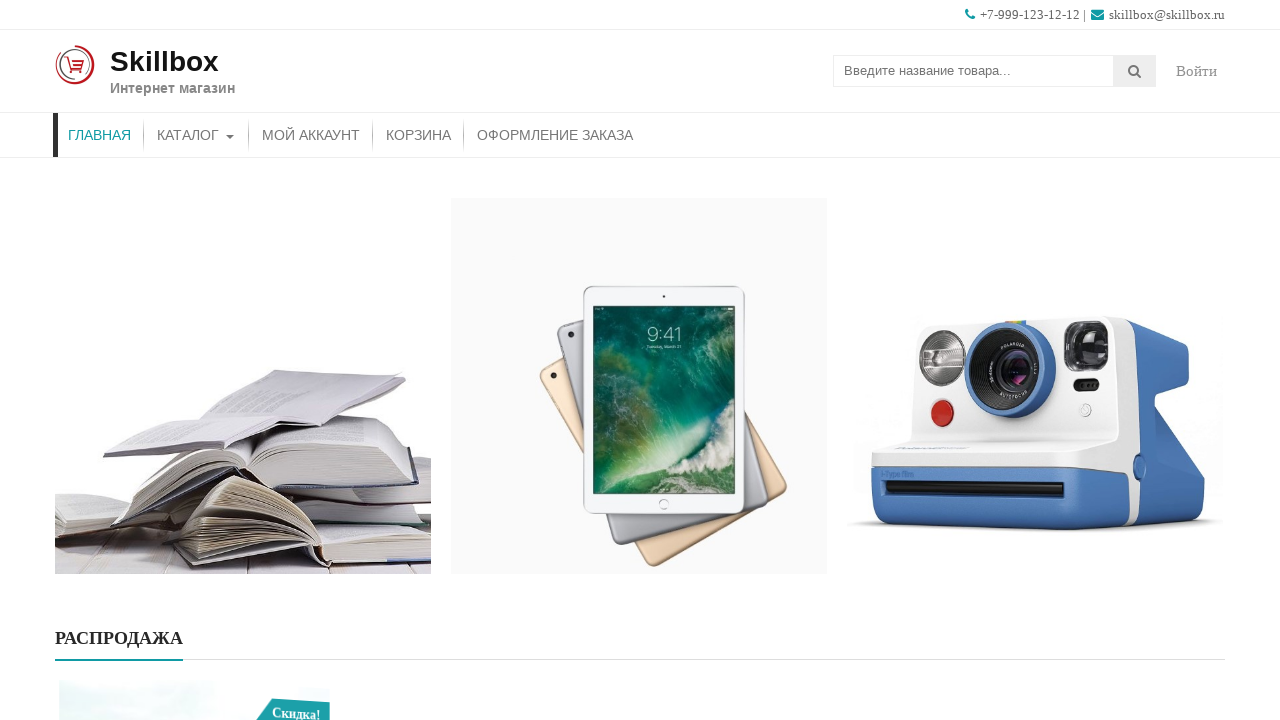

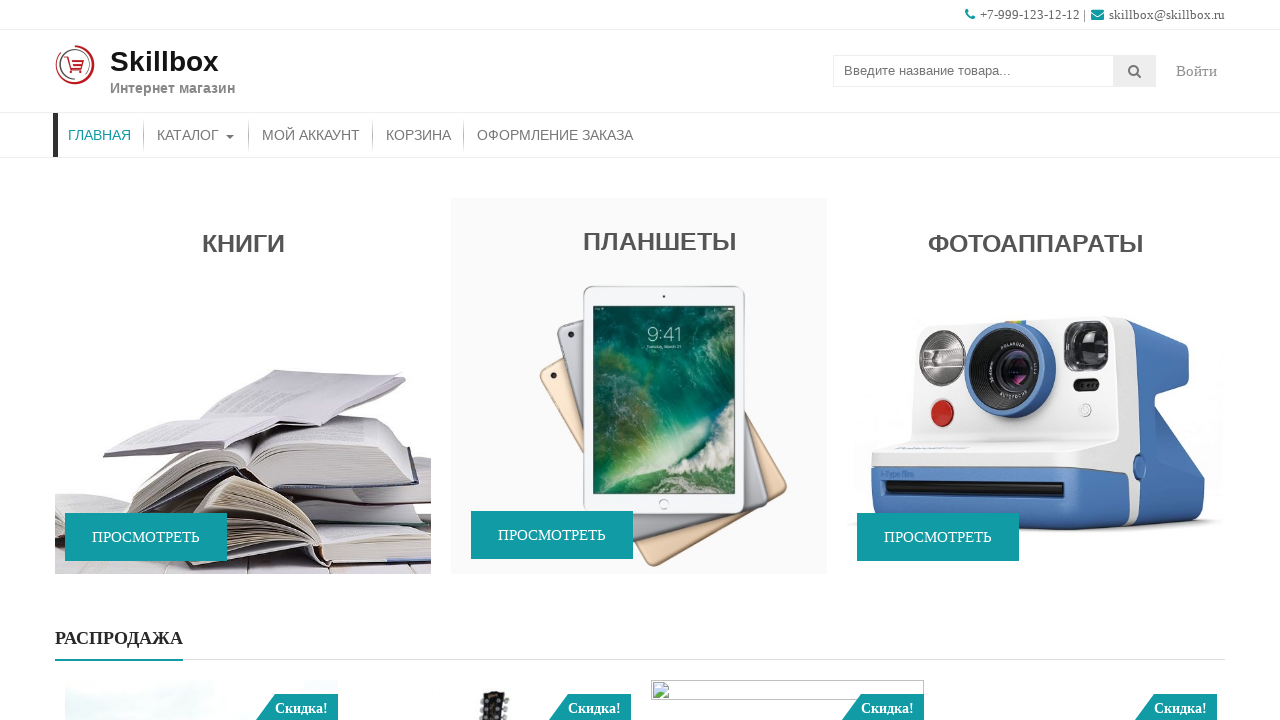